Tests navigation to Downloads page and verifies table structure with 2 columns and 8 rows

Starting URL: https://rest-assured.io/

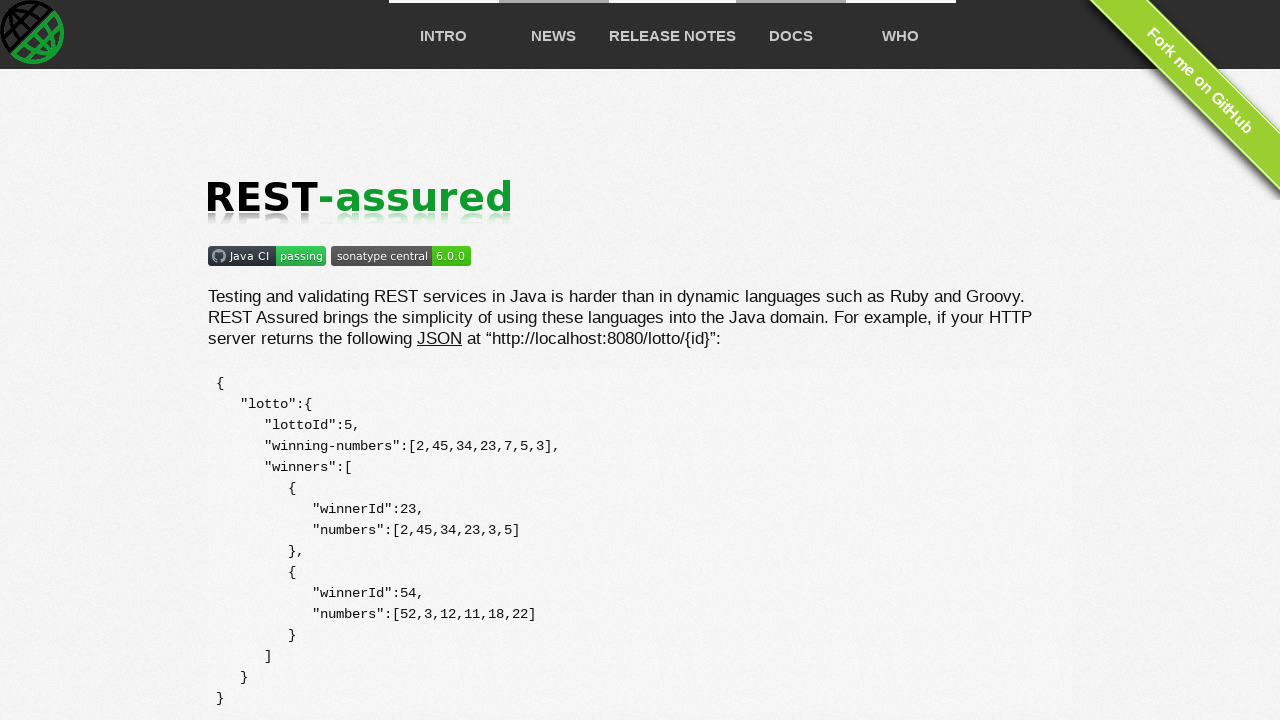

Clicked on Docs menu at (790, 36) on xpath=//ul//a[@href='#docs']
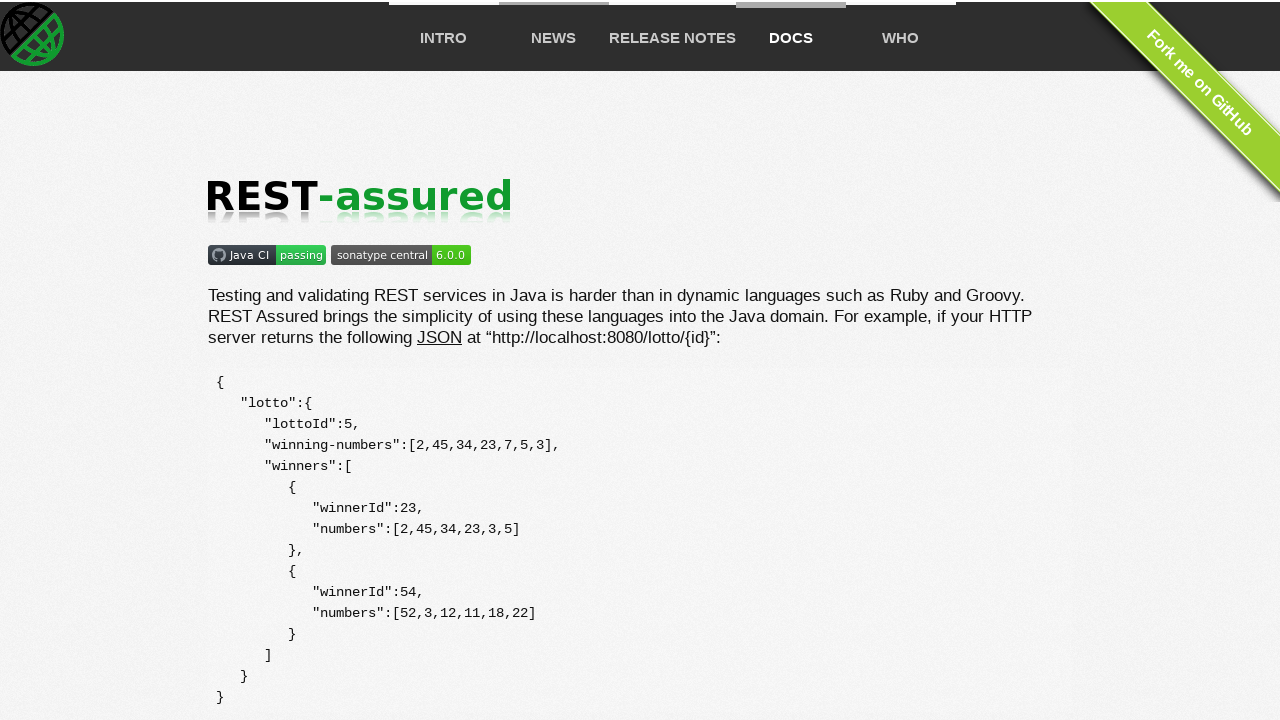

Located Downloads link element
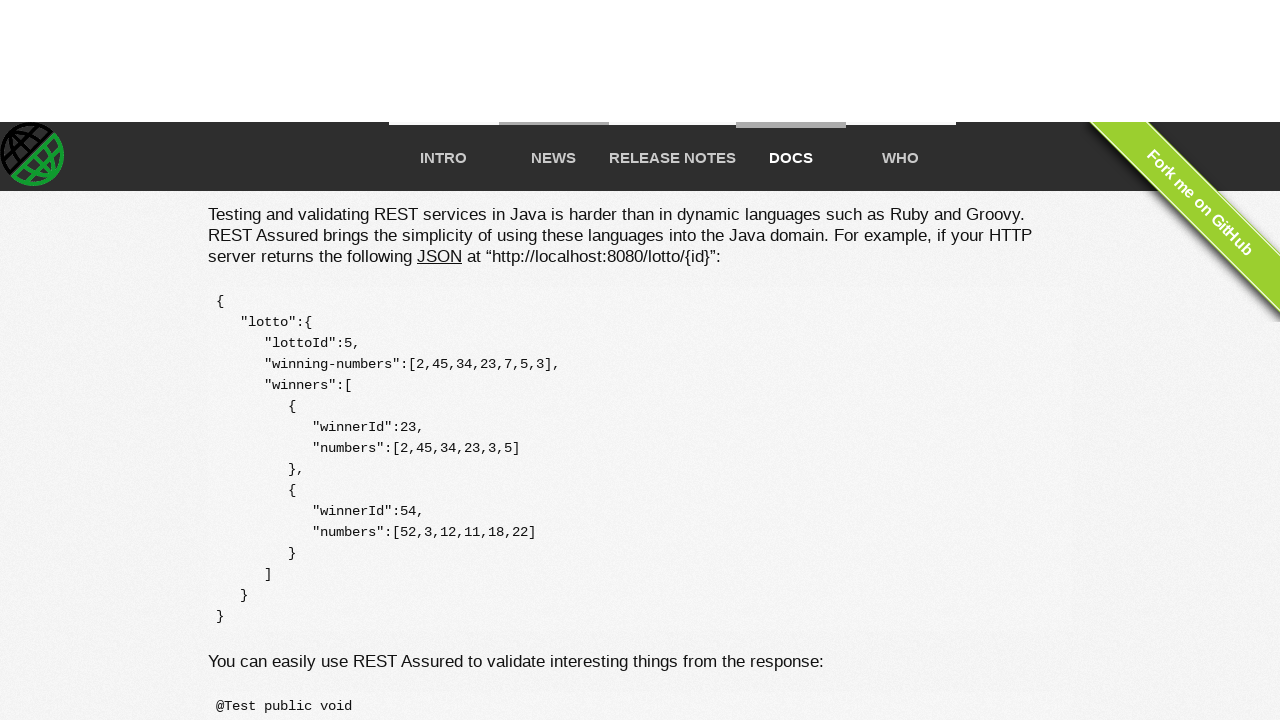

Clicked Downloads link using JavaScript
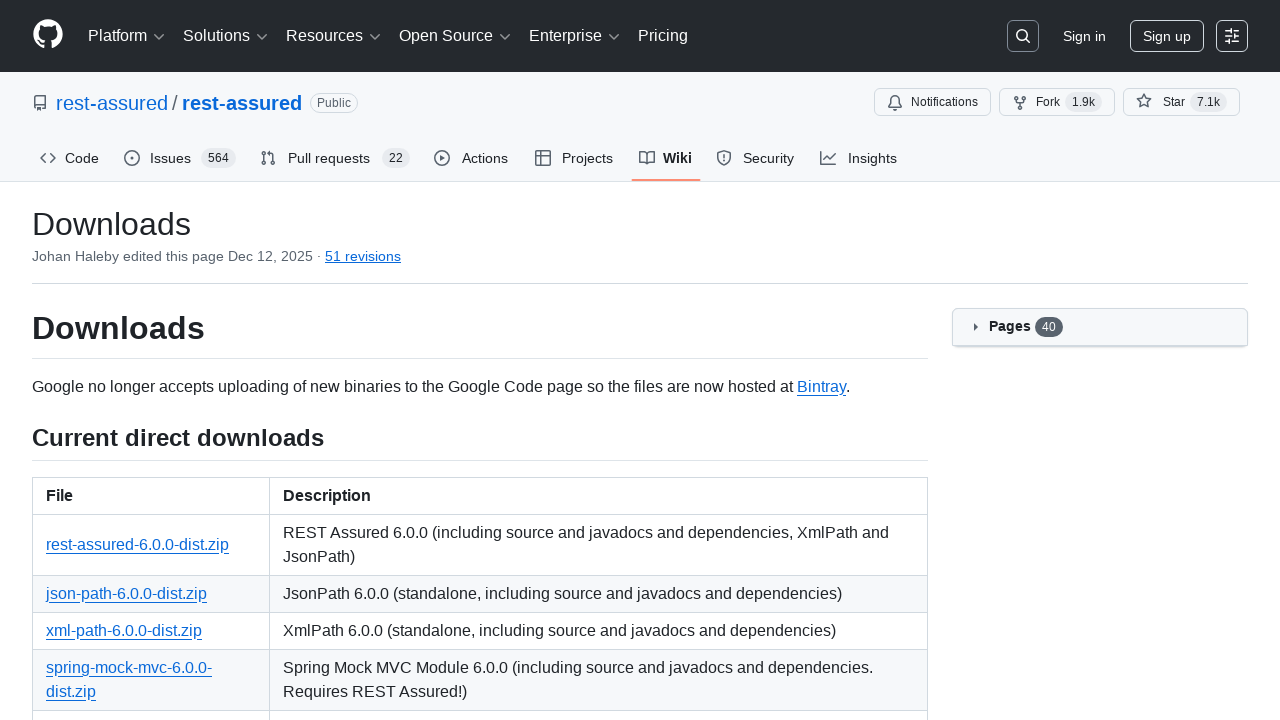

Downloads page loaded with heading element
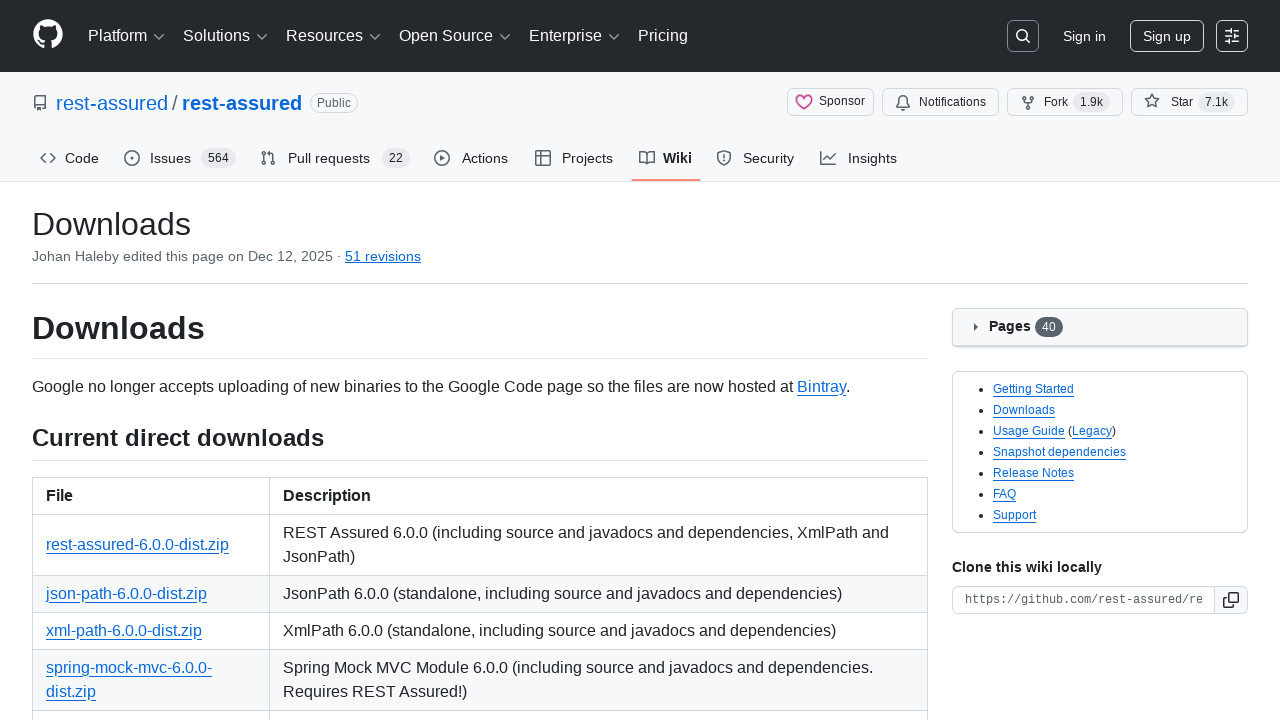

Verified current URL is the Downloads page
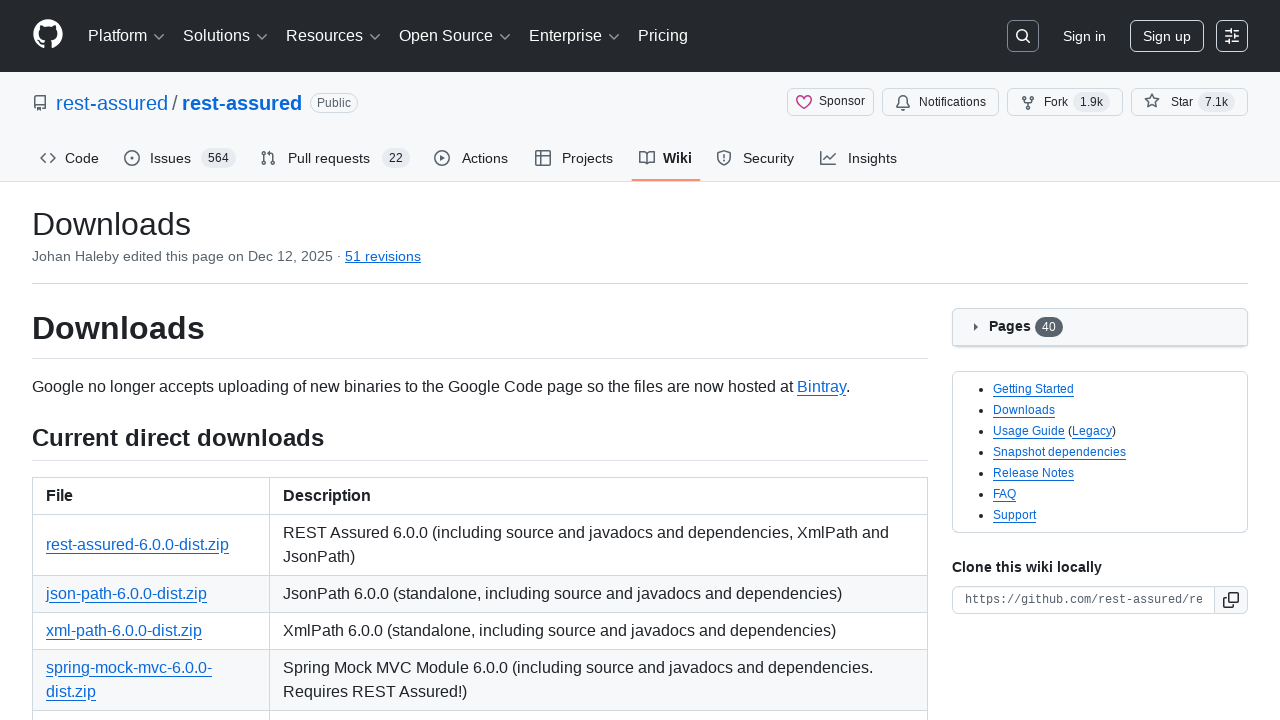

Retrieved all table column headers
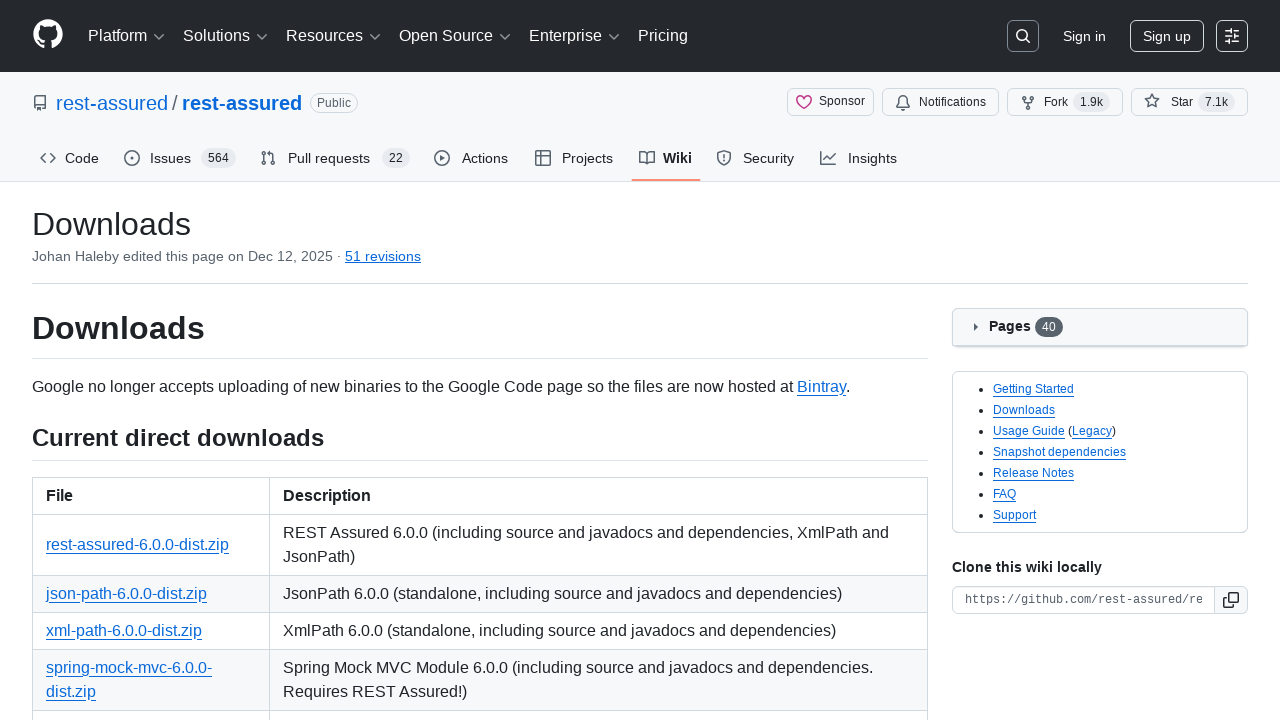

Verified table has exactly 2 columns
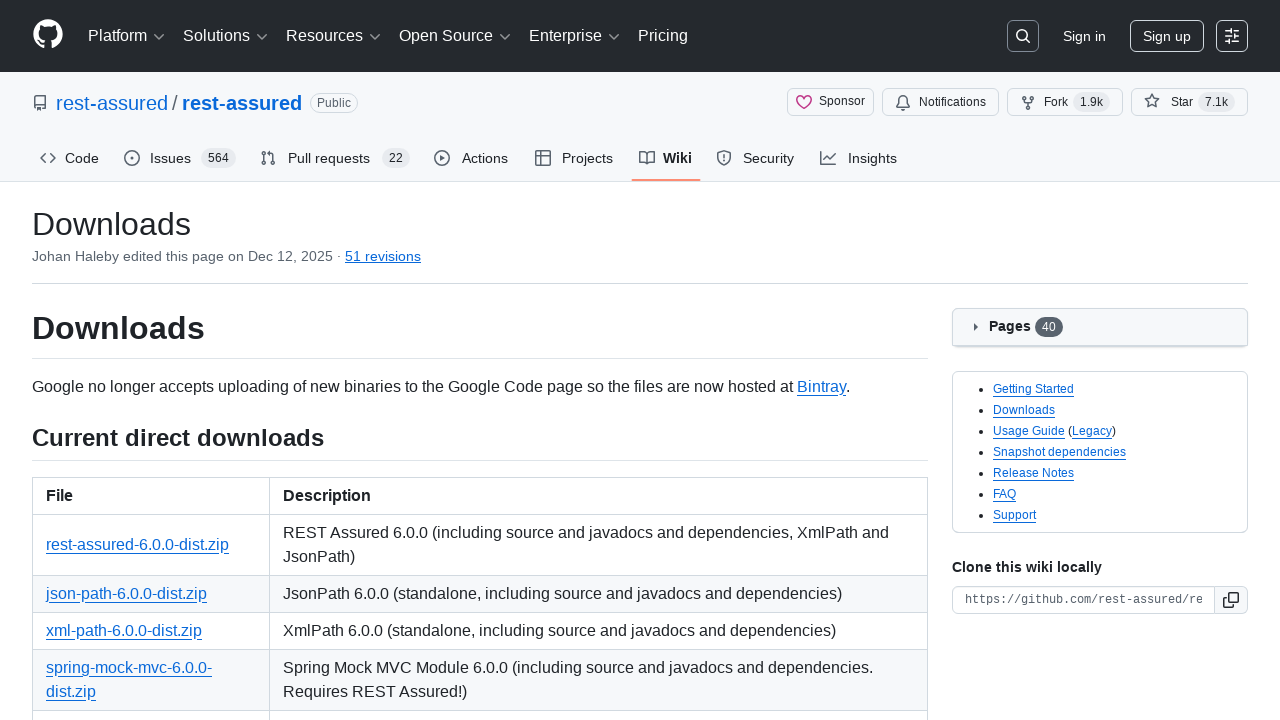

Retrieved all table rows from tbody
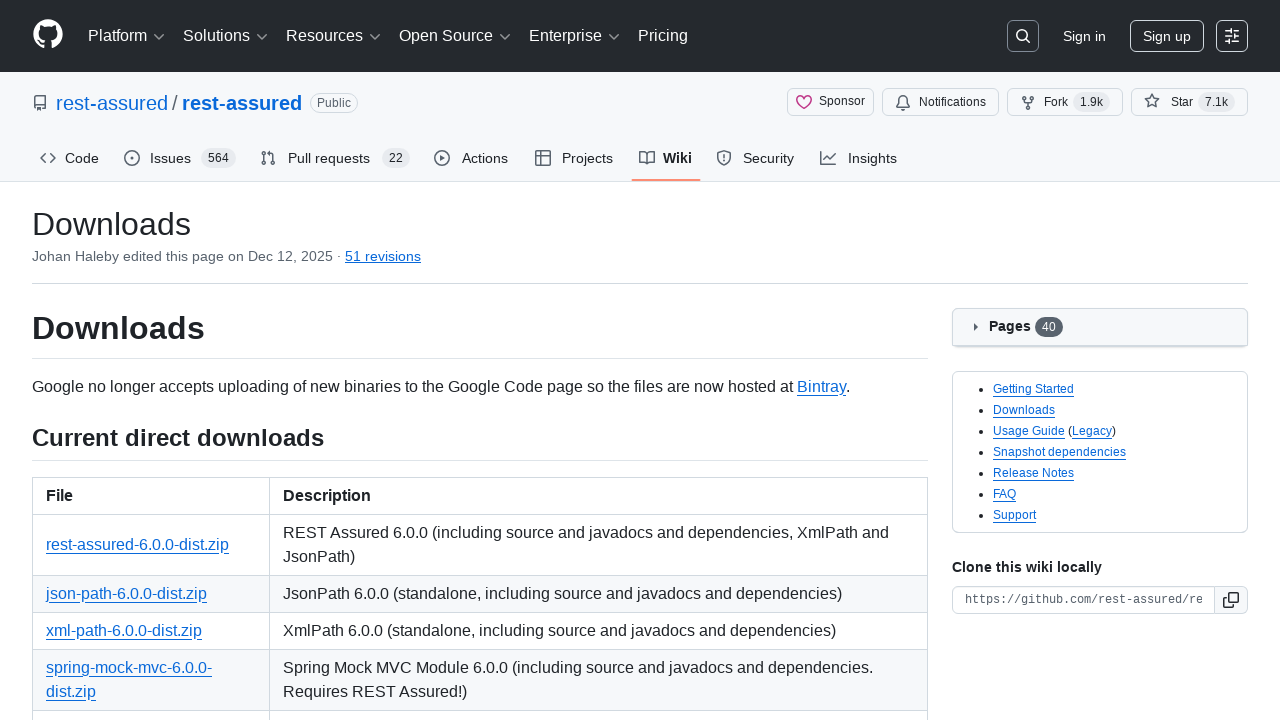

Verified table has exactly 8 rows
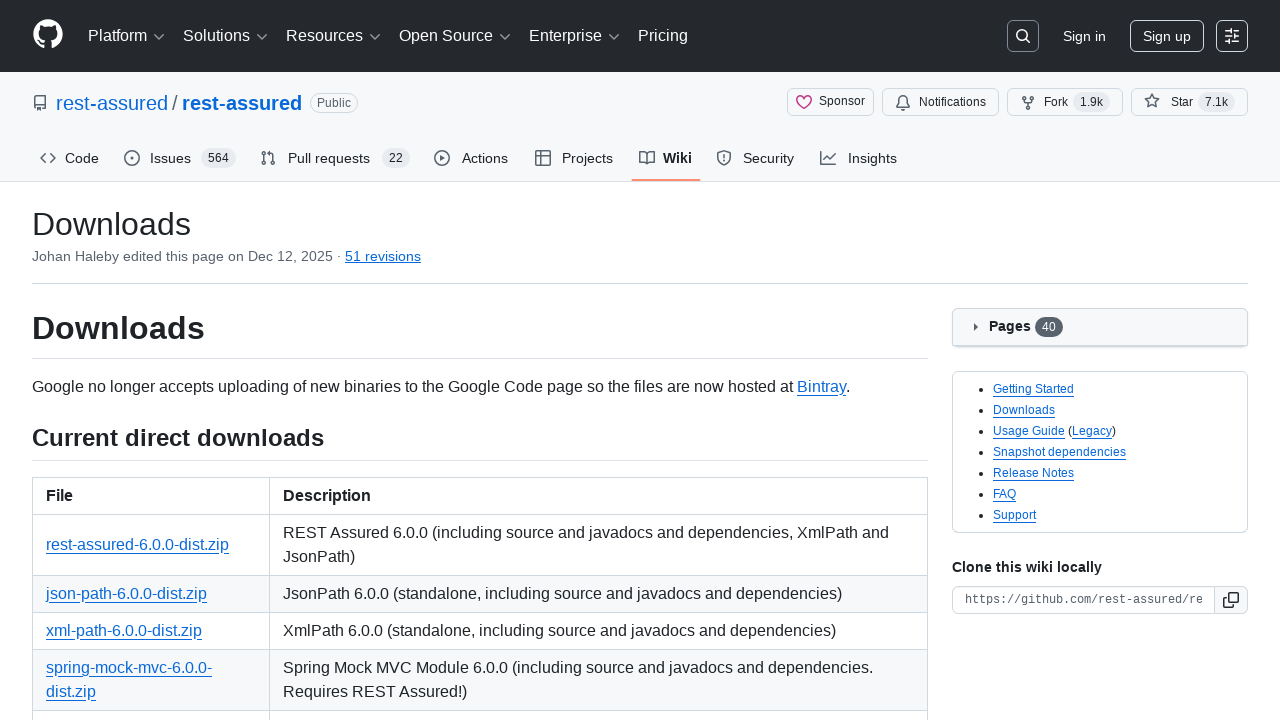

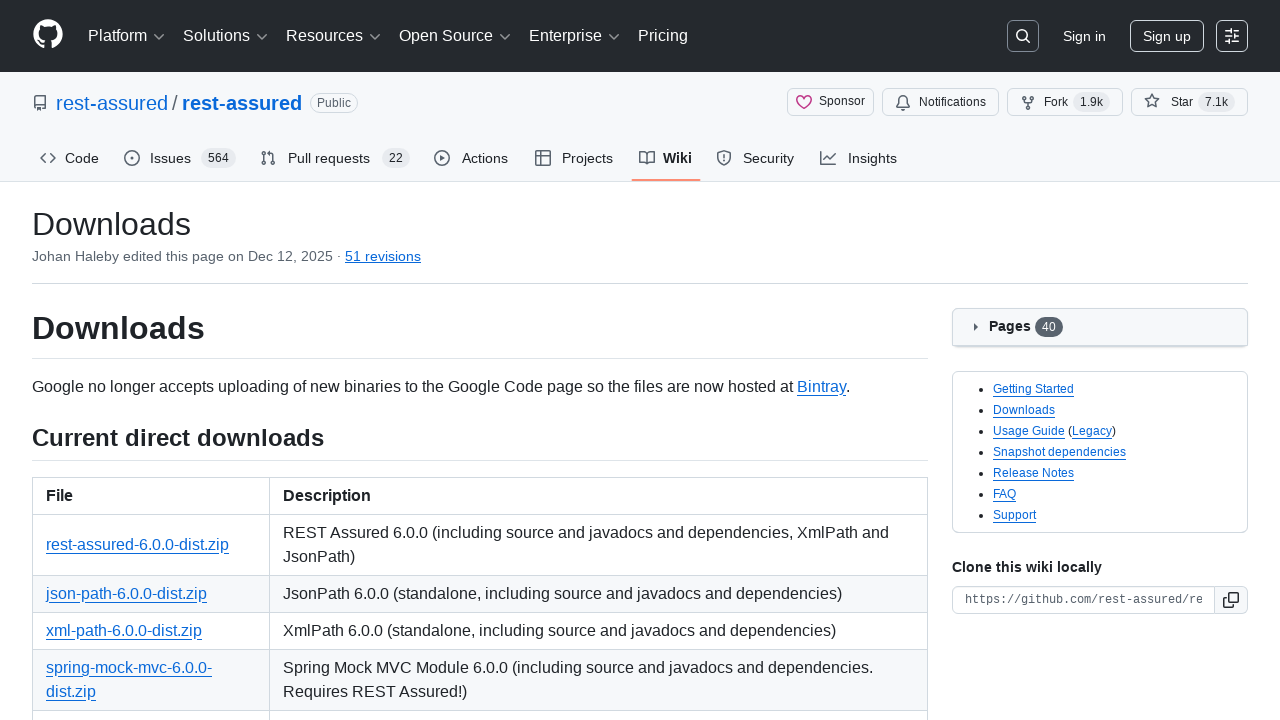